Tests various methods of selecting single options from a dropdown including by index, value, and visible text

Starting URL: https://eviltester.github.io/supportclasses/

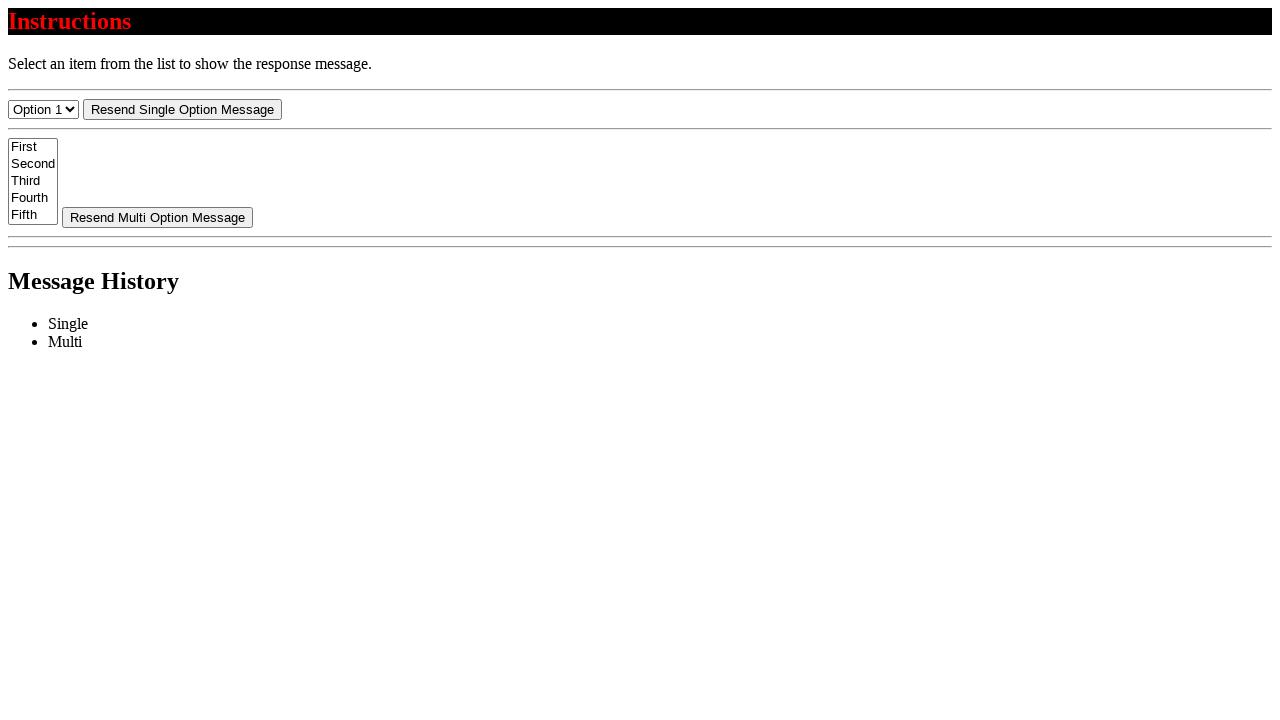

Waited for select menu to load
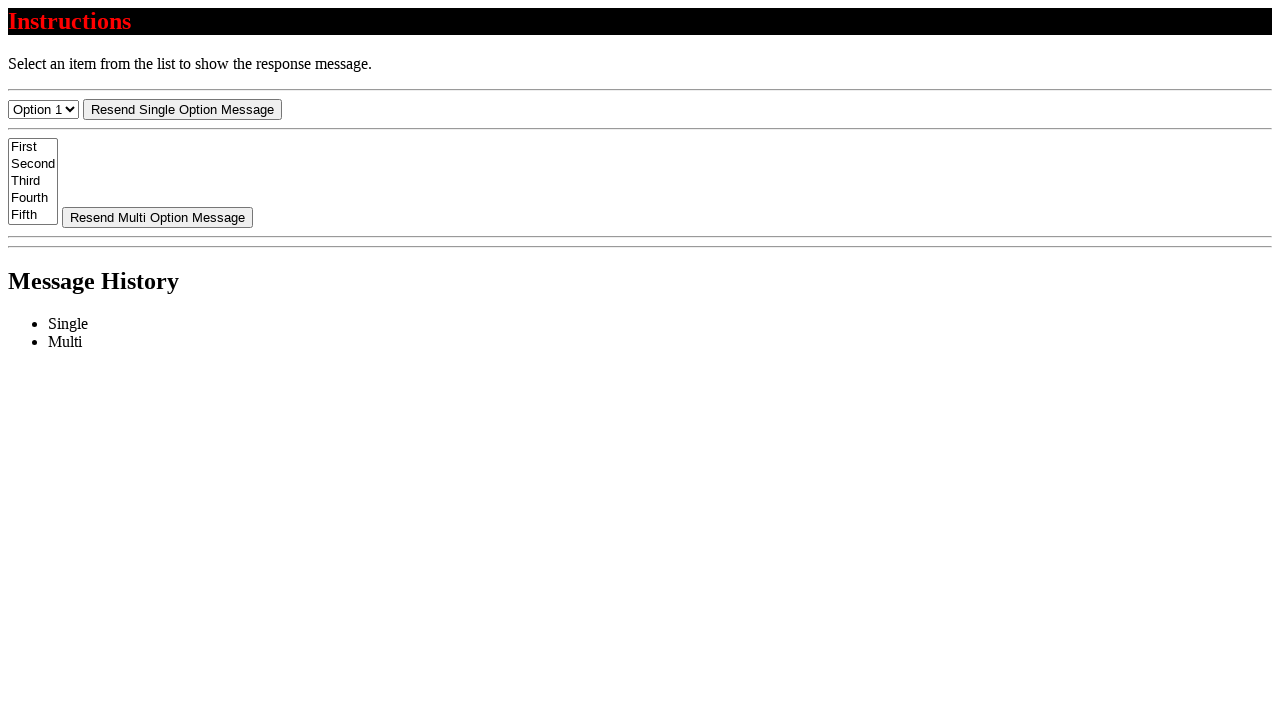

Selected first option (index 0) from dropdown on #select-menu
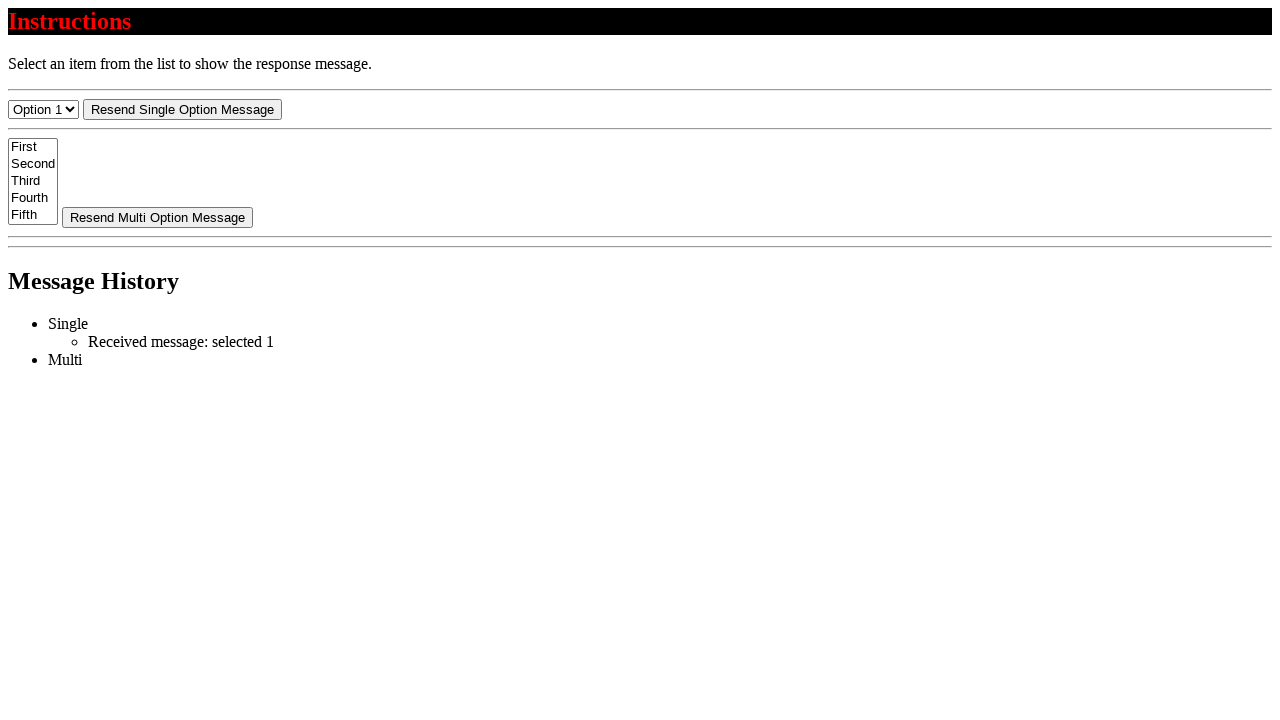

Verified 'Option 1' is selected
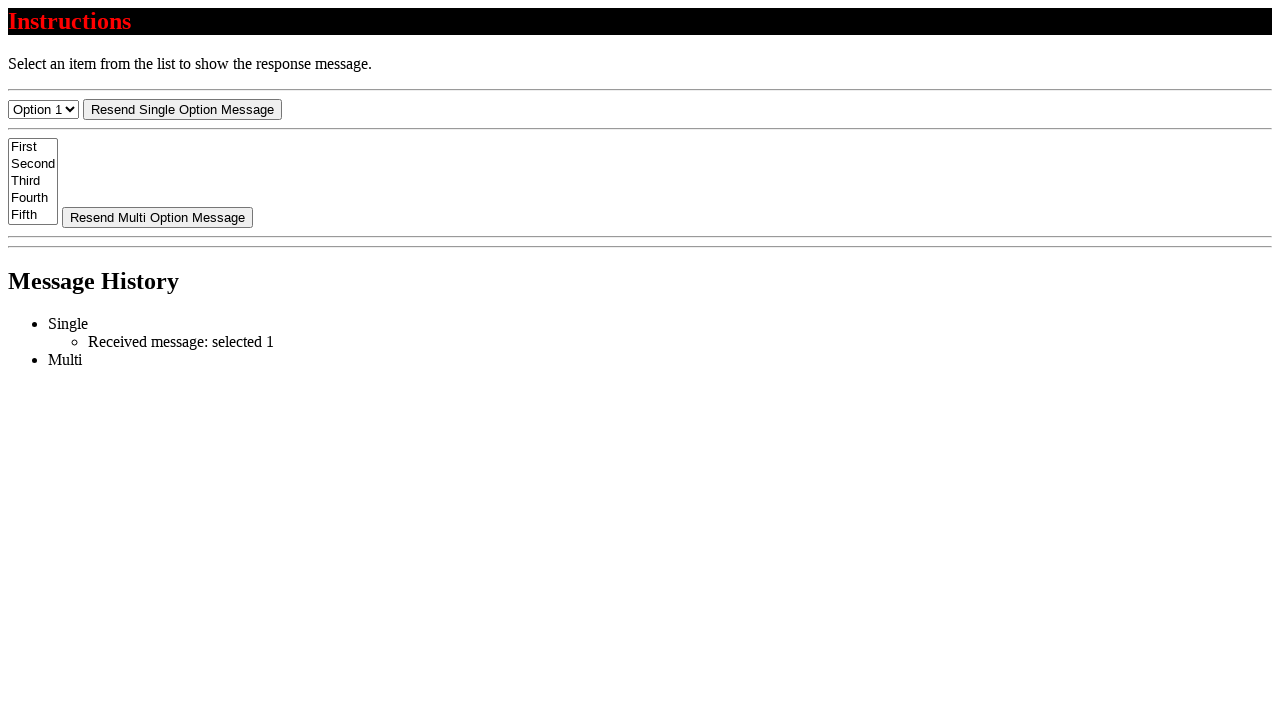

Selected second option (index 1) from dropdown on #select-menu
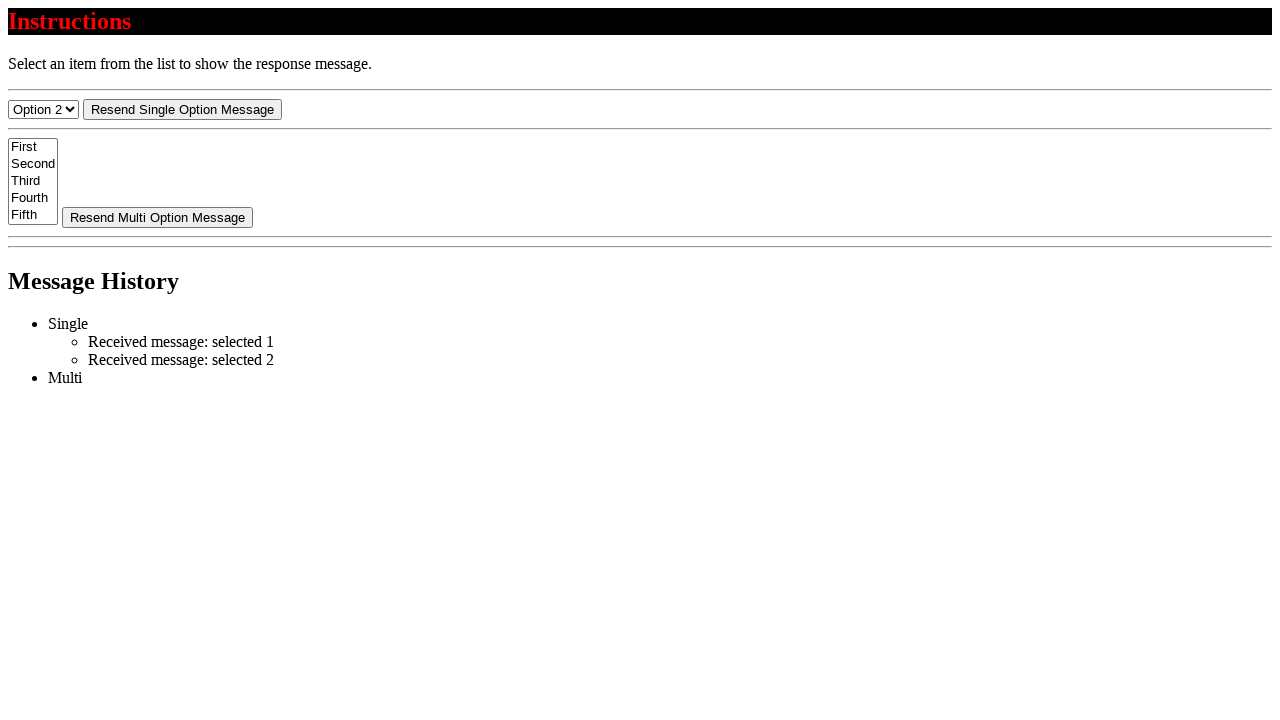

Verified 'Option 2' is selected
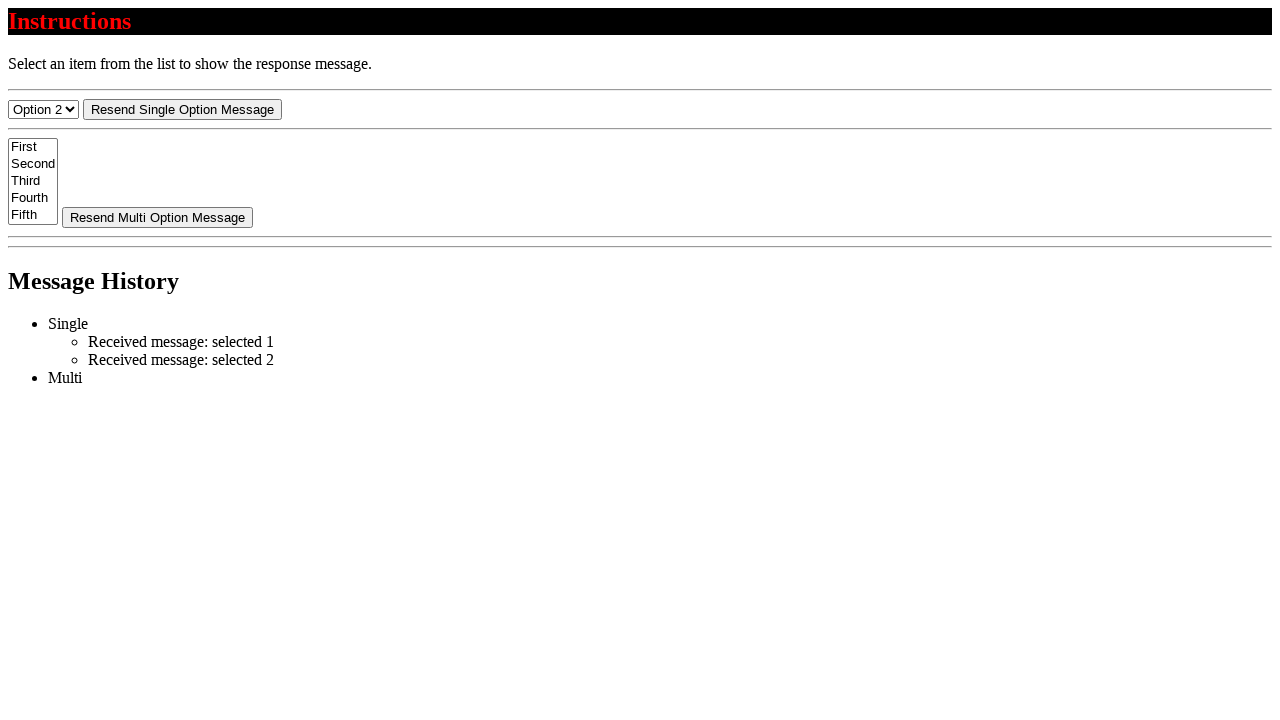

Selected option by value '1' from dropdown on #select-menu
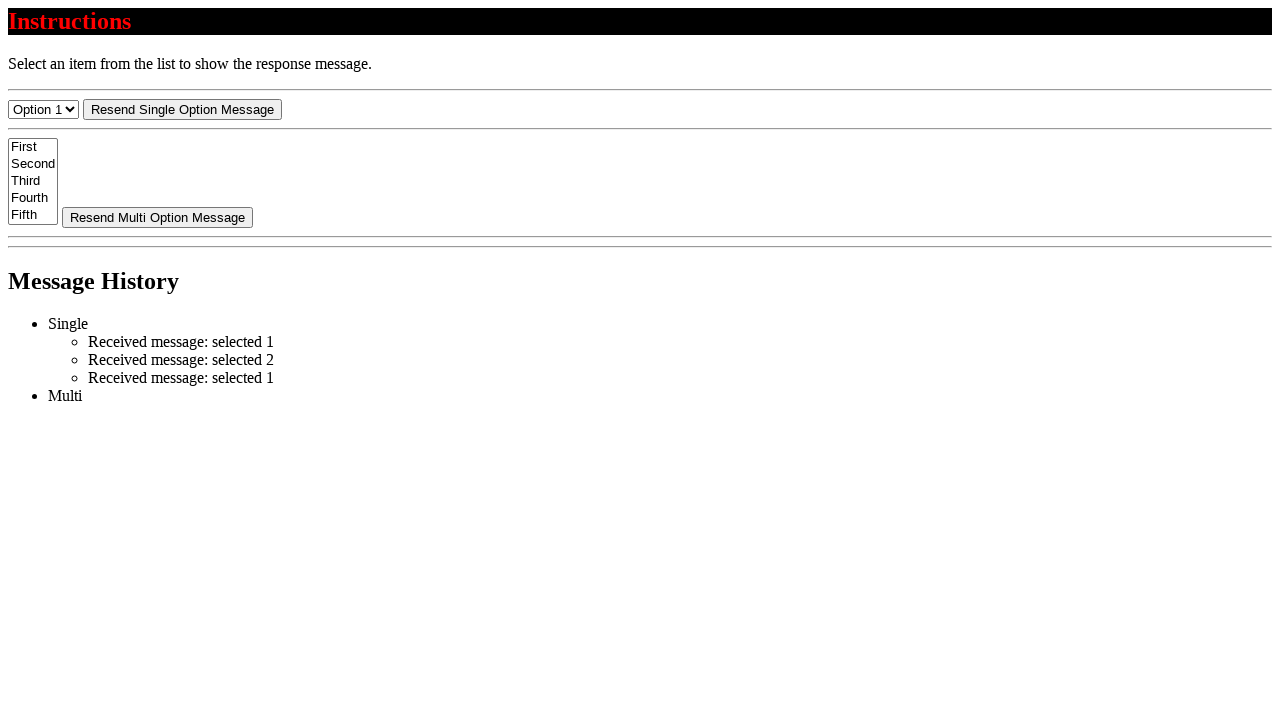

Verified 'Option 1' is selected by value
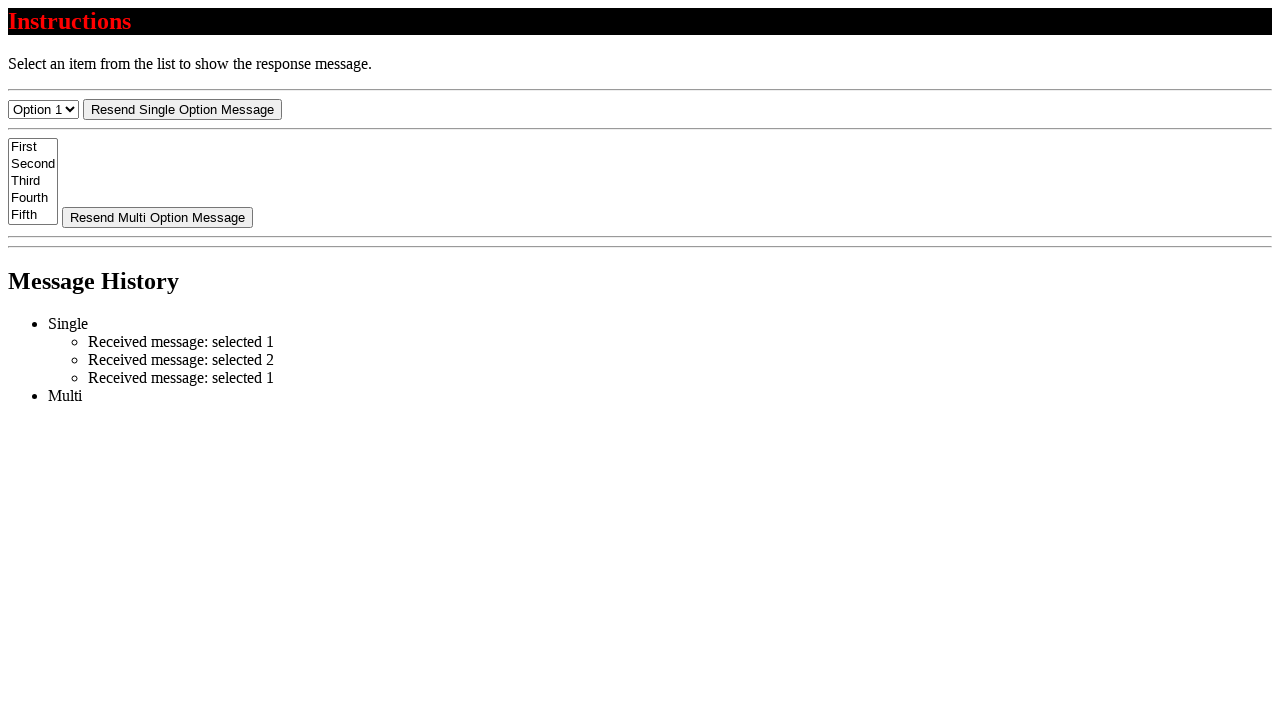

Selected 'Option 3' by label from dropdown on #select-menu
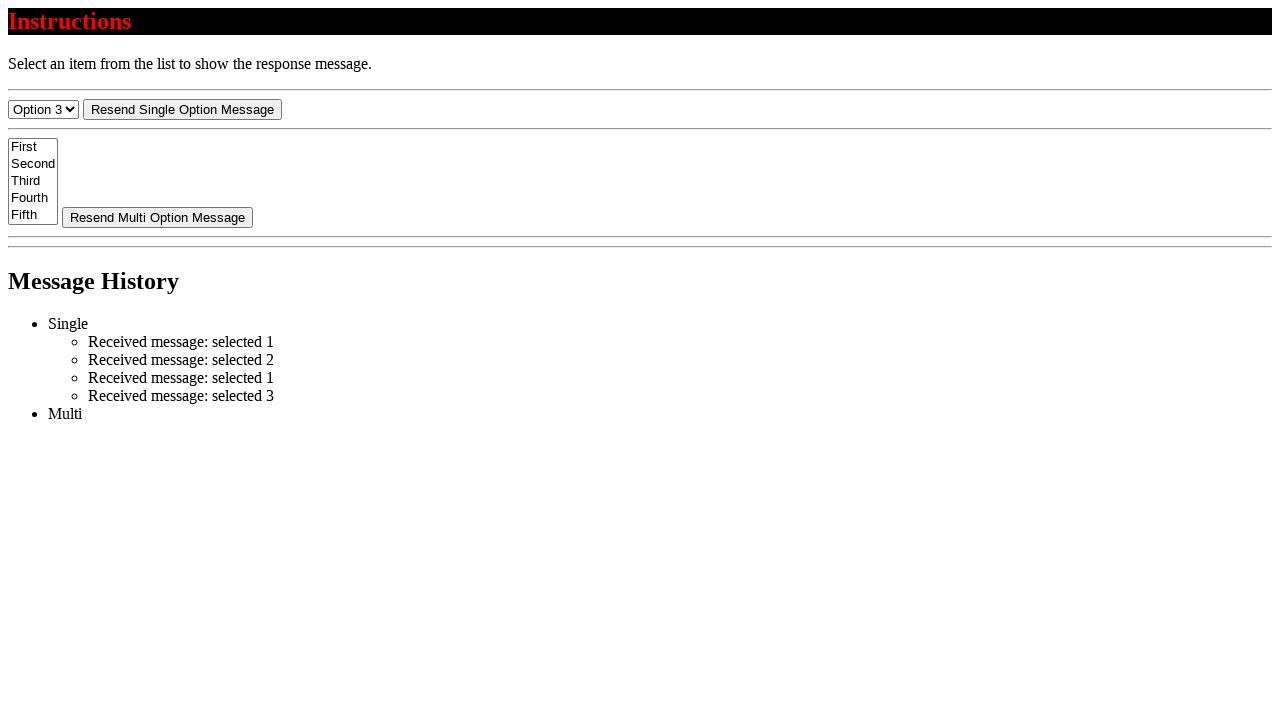

Verified option value is '3' for Option 3
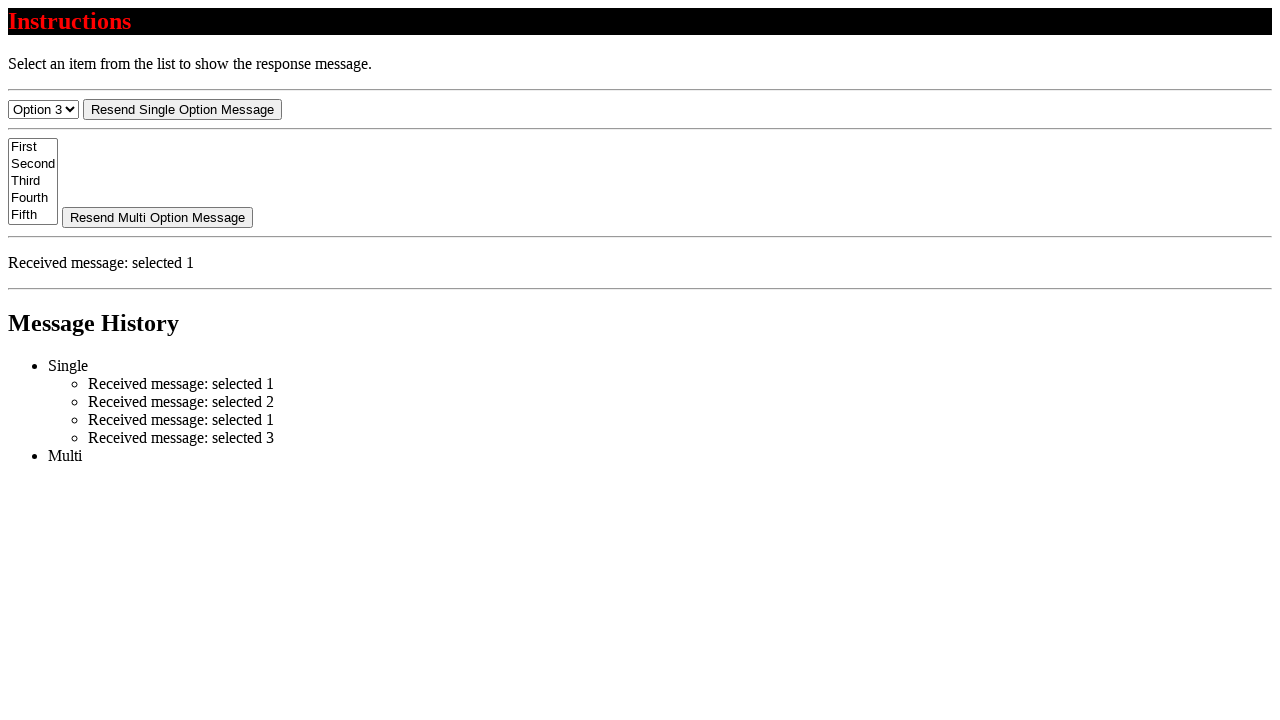

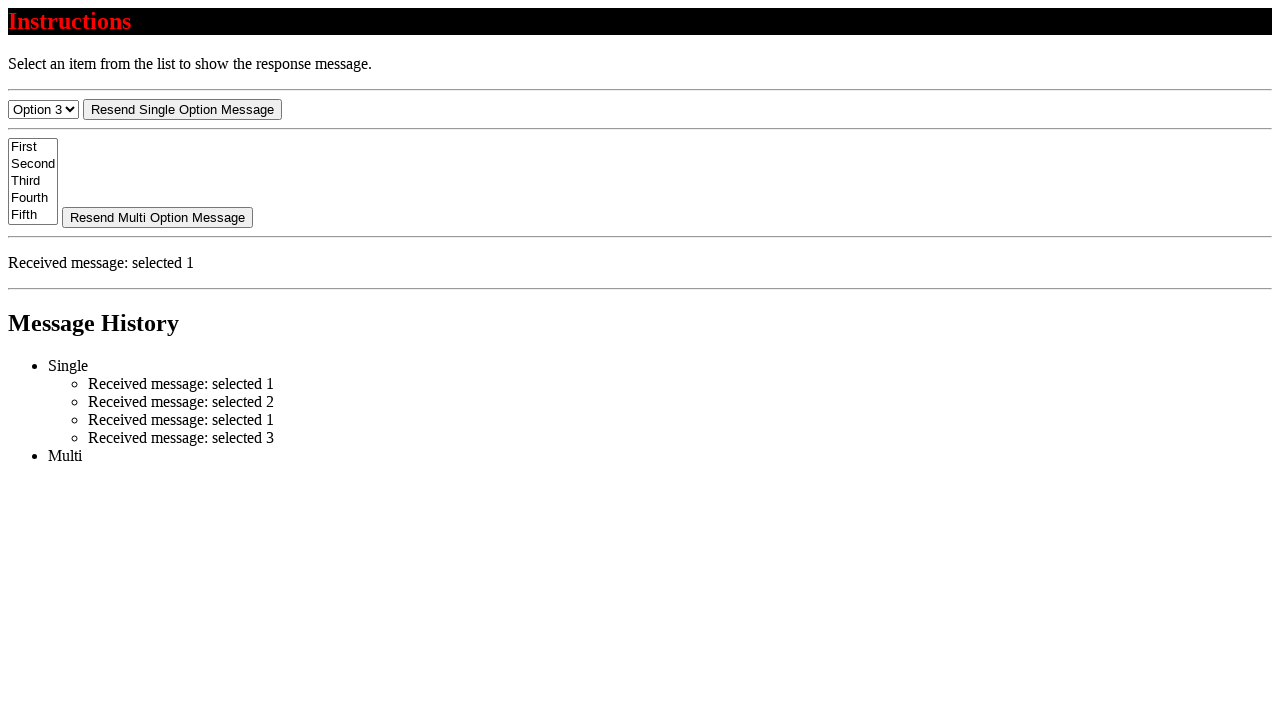